Tests finding a link by its calculated text value, clicking it, then filling out a multi-field form with personal information (first name, last name, city, country) and submitting it.

Starting URL: http://suninjuly.github.io/find_link_text

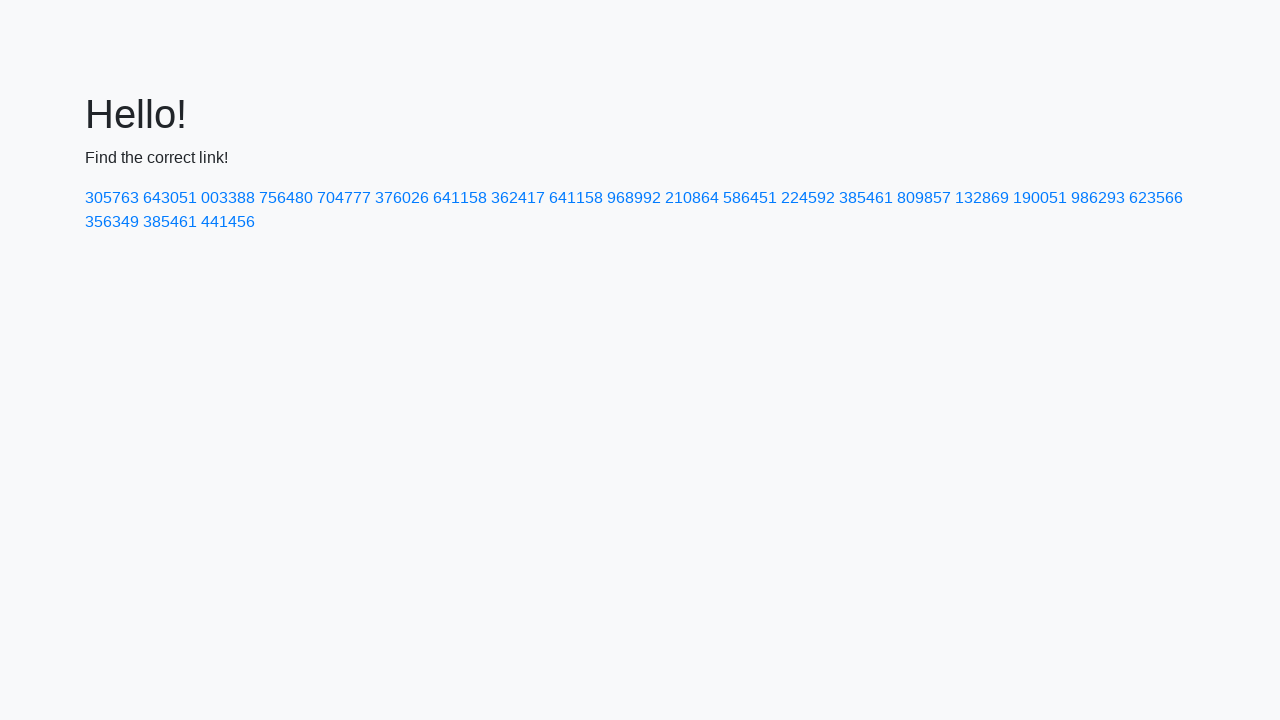

Calculated link text value using ceil(pi^e * 10000)
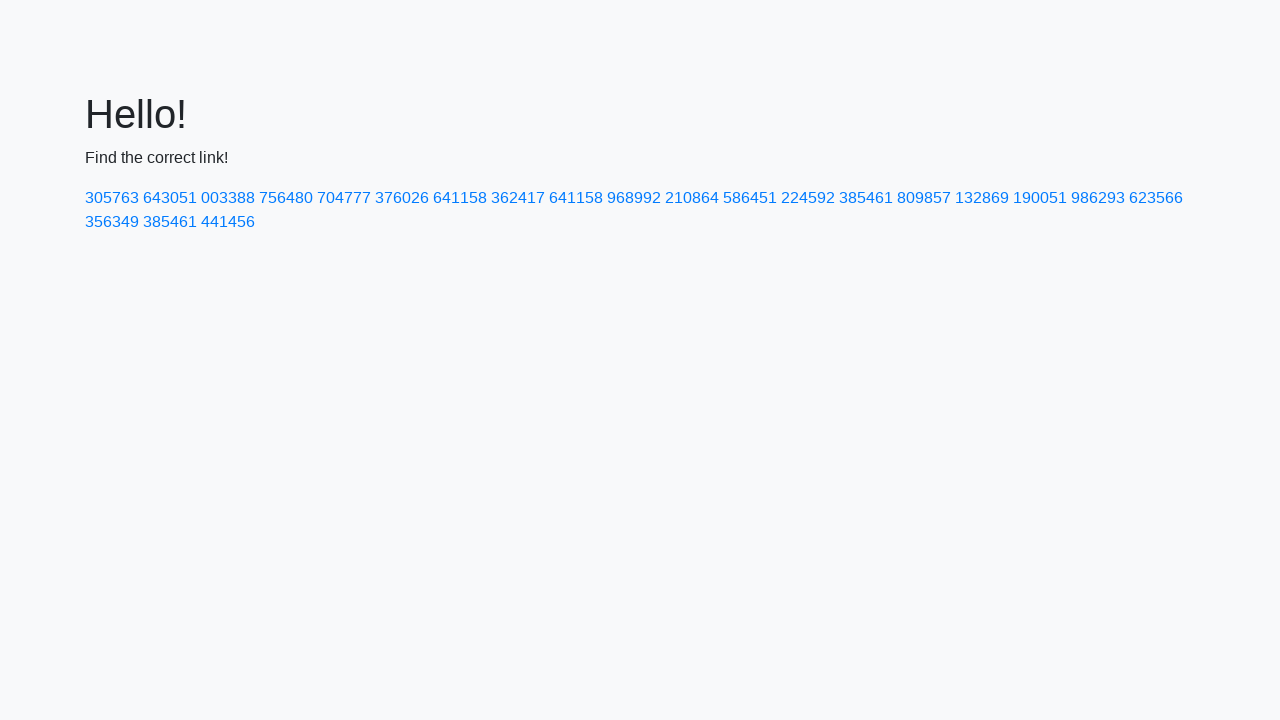

Clicked link with calculated text '224592' at (808, 198) on text=224592
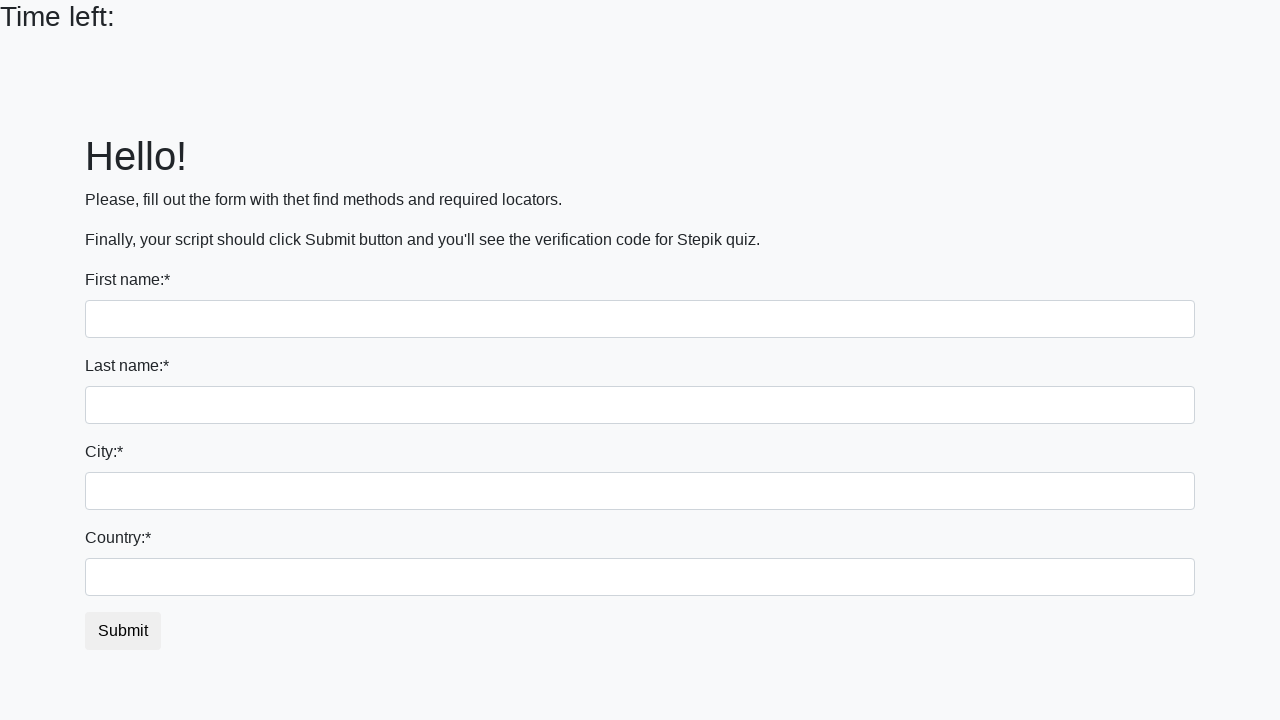

Filled first name field with 'Galina' on input
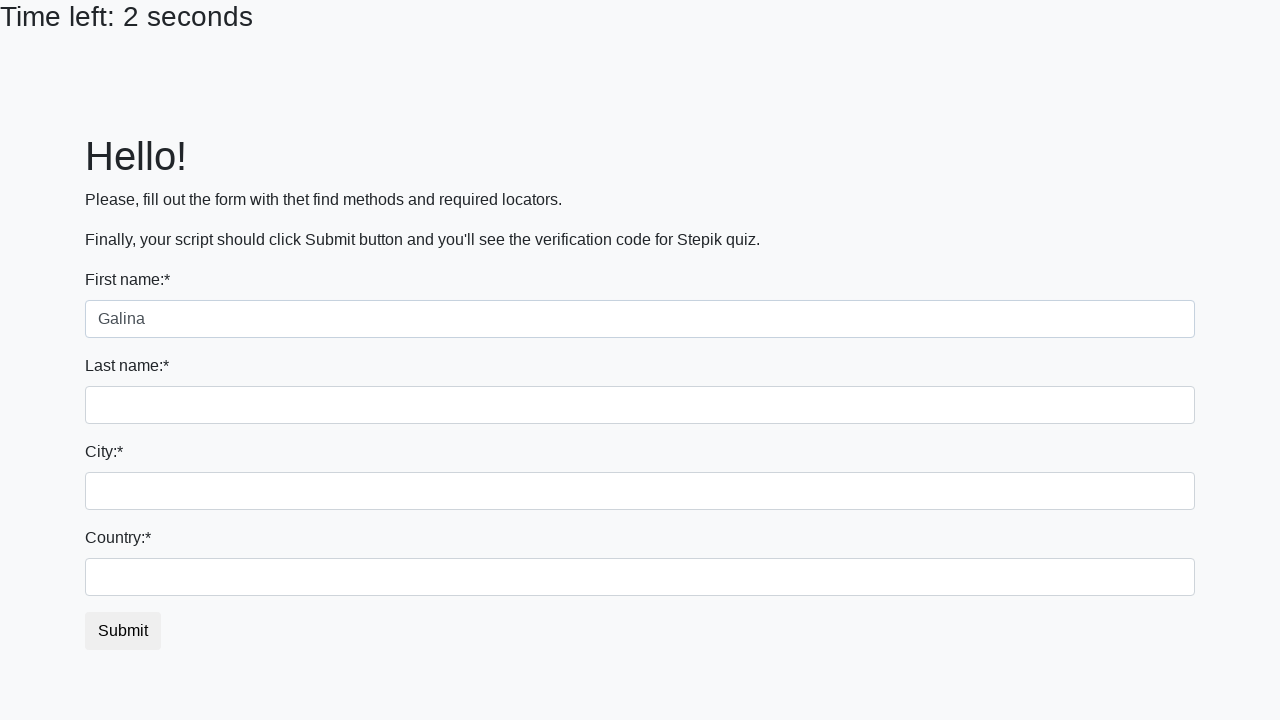

Filled last name field with 'Tikhomirova' on input[name='last_name']
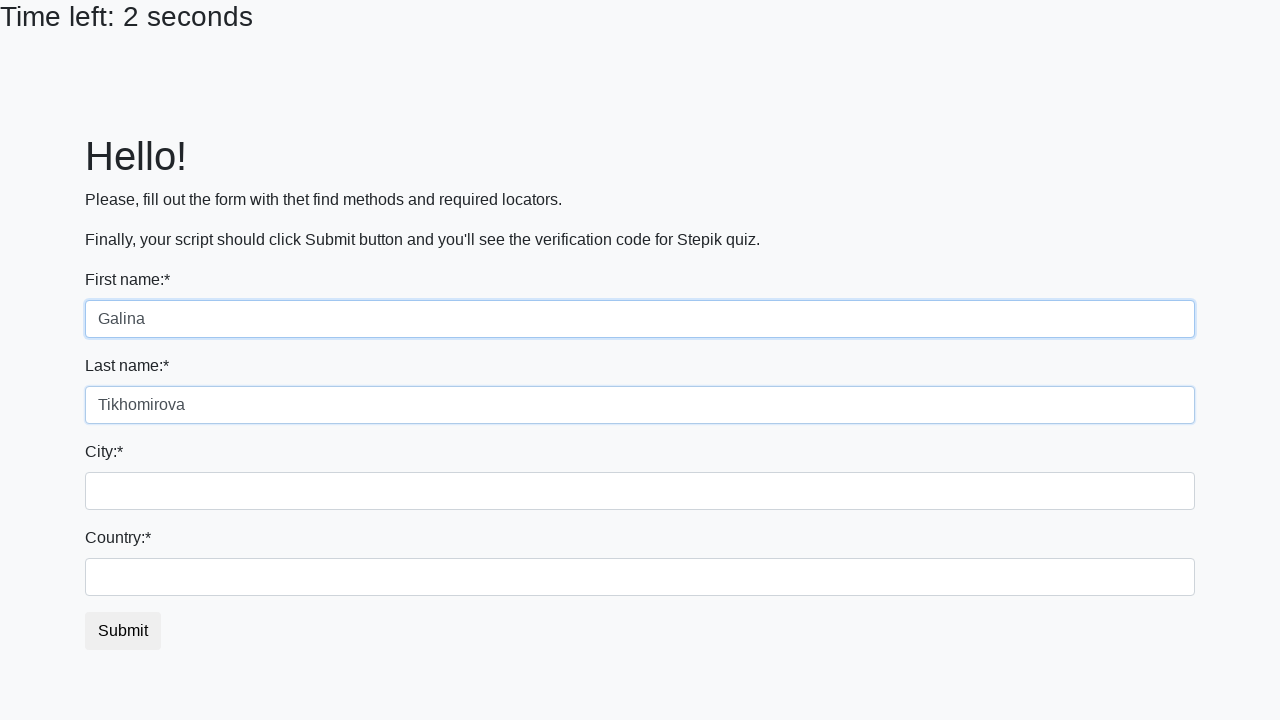

Filled city field with 'Smolensk' on .form-control.city
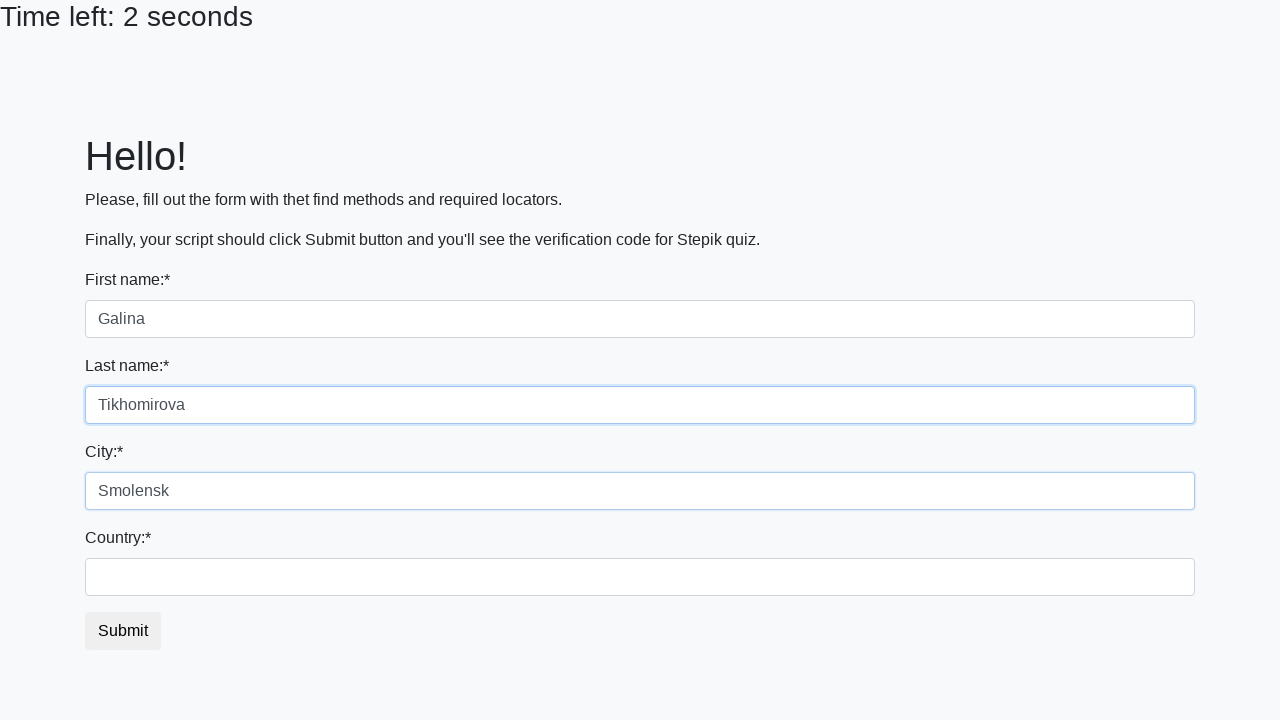

Filled country field with 'Russia' on #country
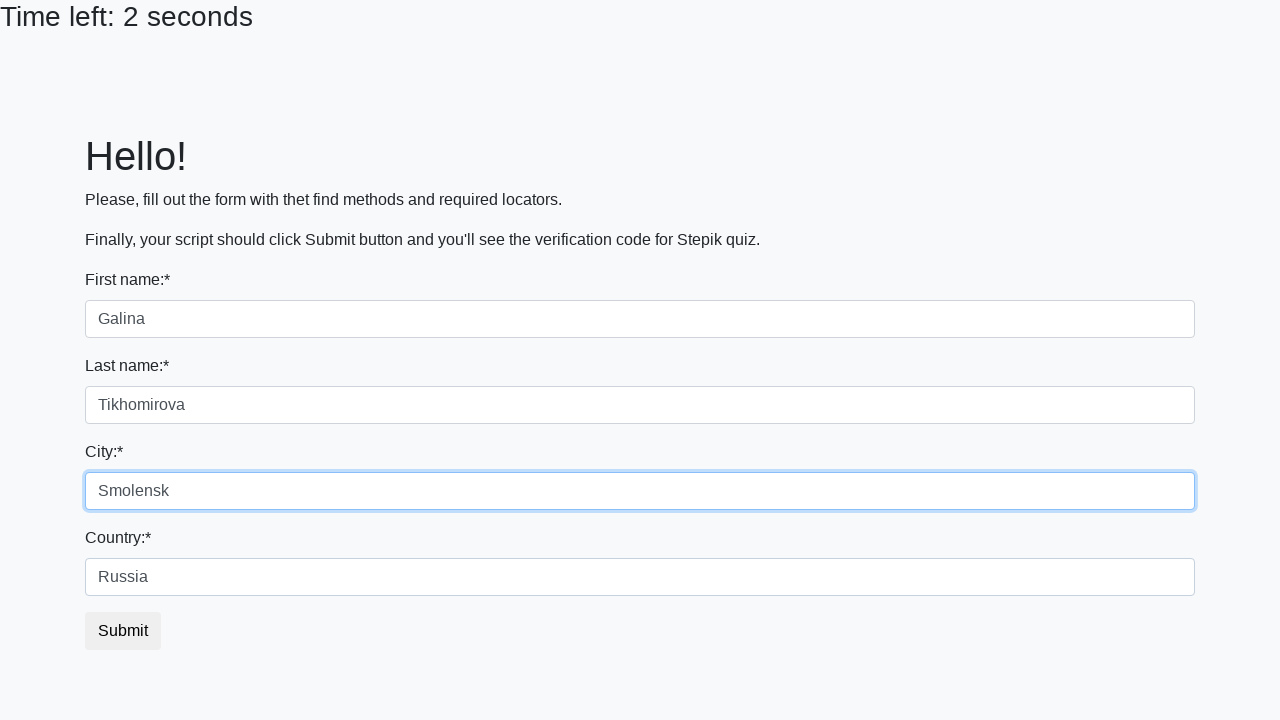

Clicked form submit button at (123, 631) on .btn.btn-default
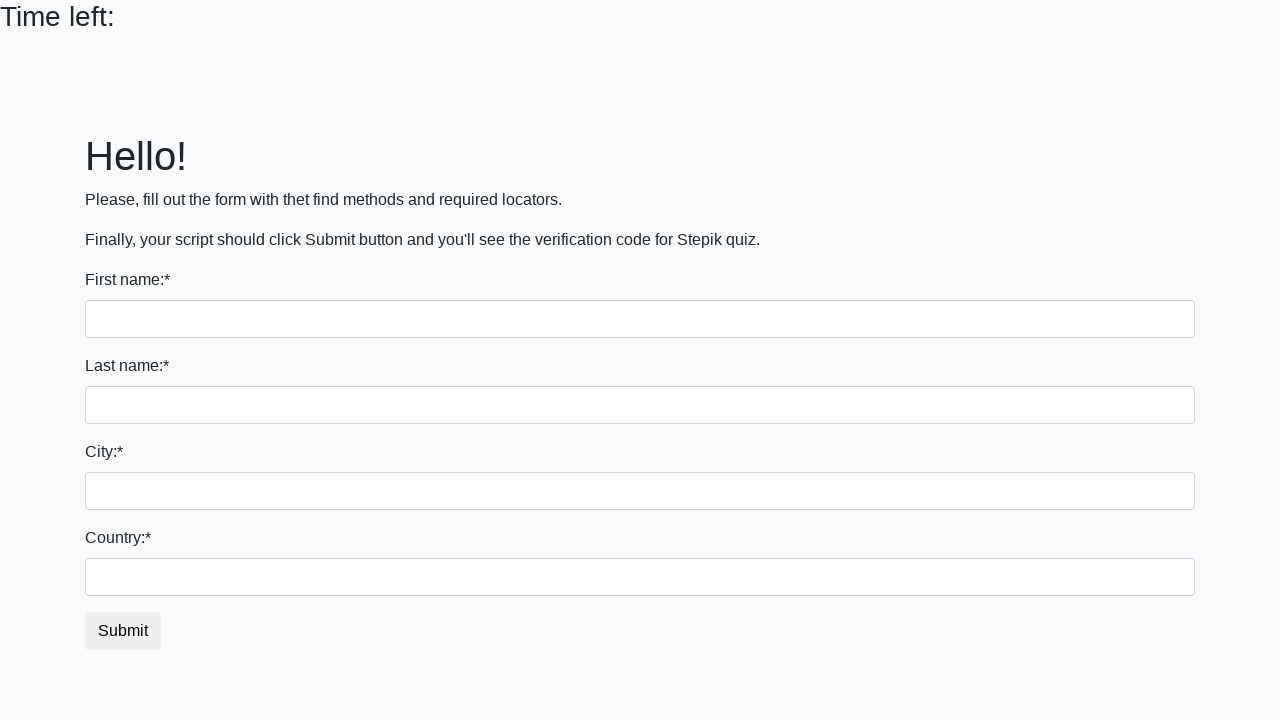

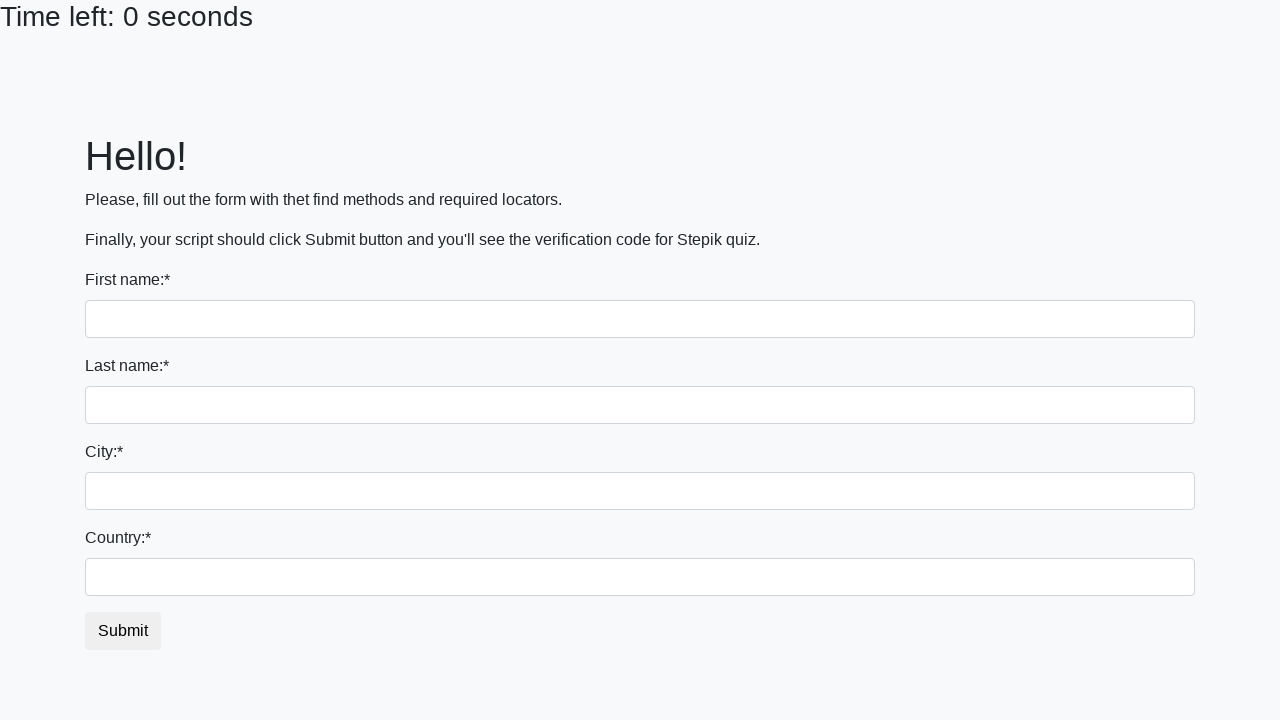